Tests date picker functionality by opening the calendar and selecting a date

Starting URL: https://testautomationpractice.blogspot.com/

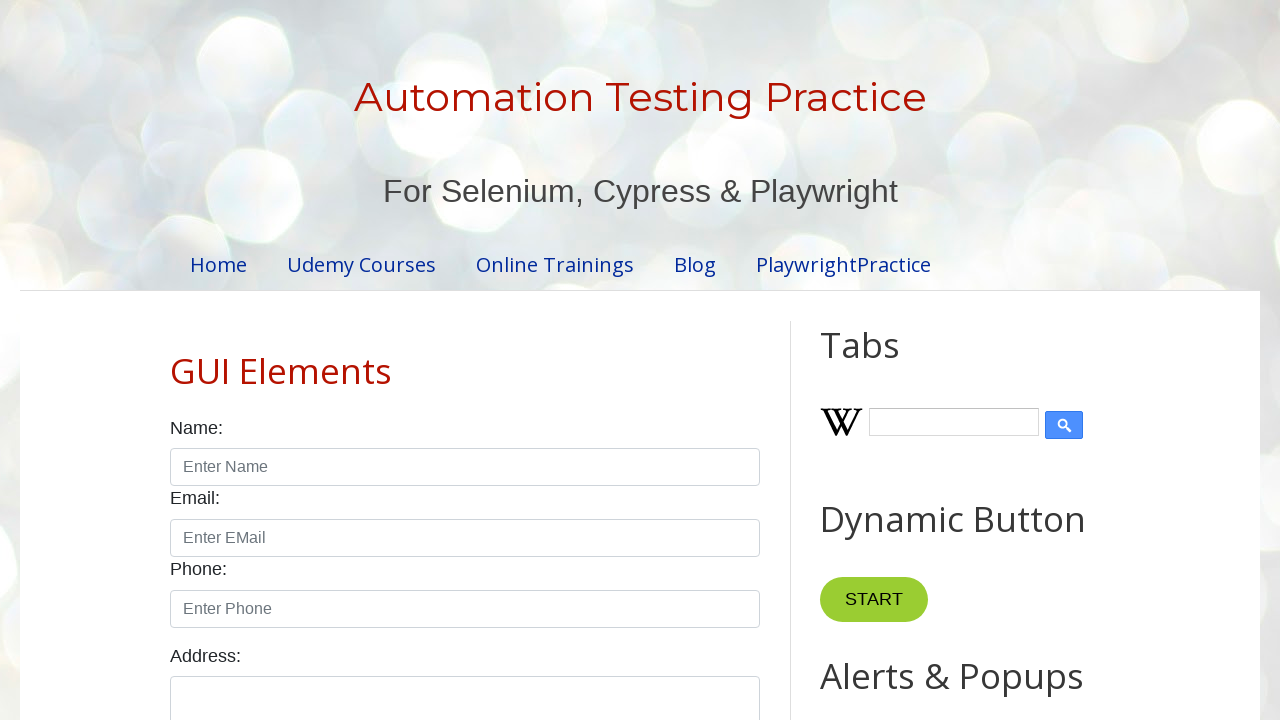

Clicked datepicker to open calendar at (515, 360) on #datepicker
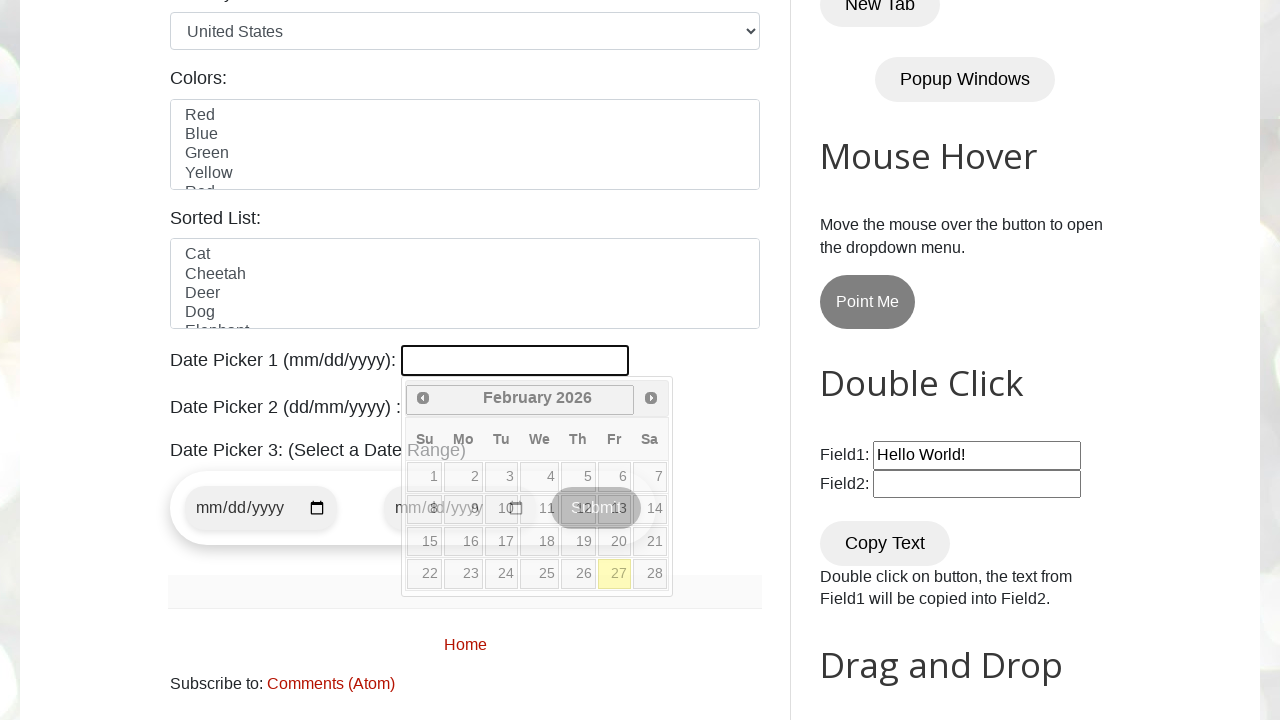

Clicked next month button to navigate calendar at (651, 398) on .ui-datepicker-next > .ui-icon
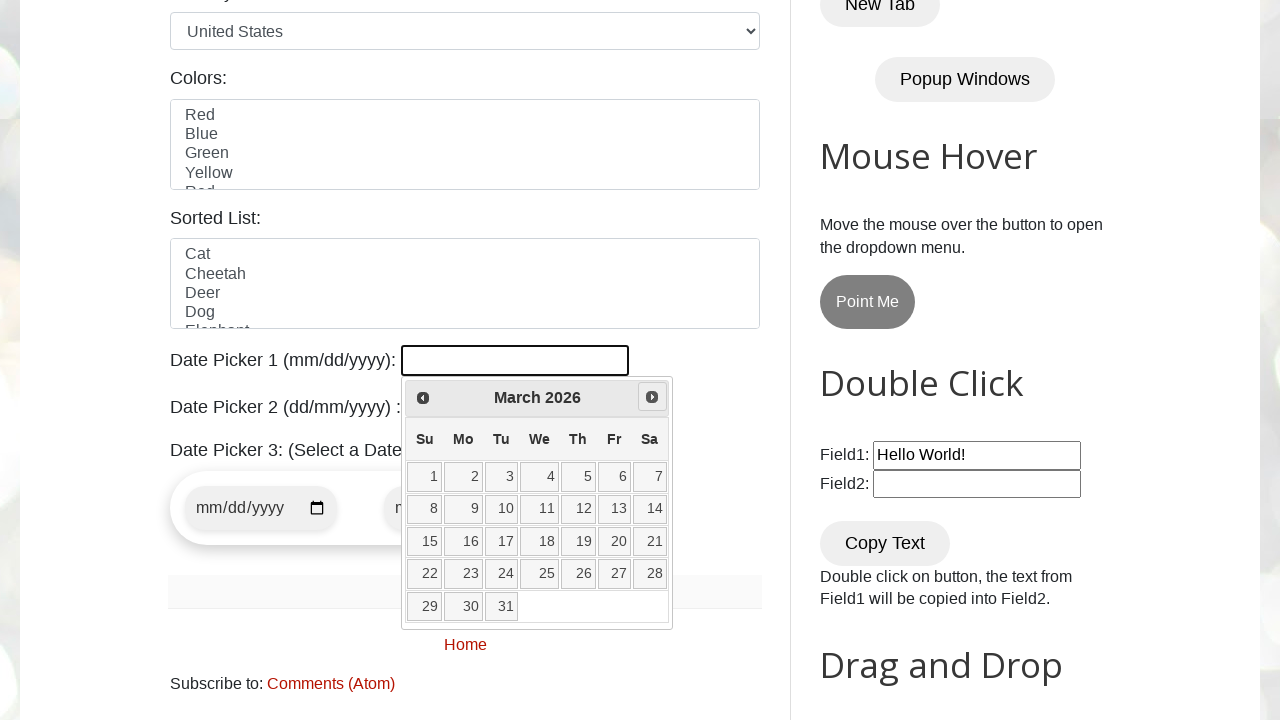

Selected a specific date from the calendar at (502, 509) on :nth-child(2) > :nth-child(3) > .ui-state-default
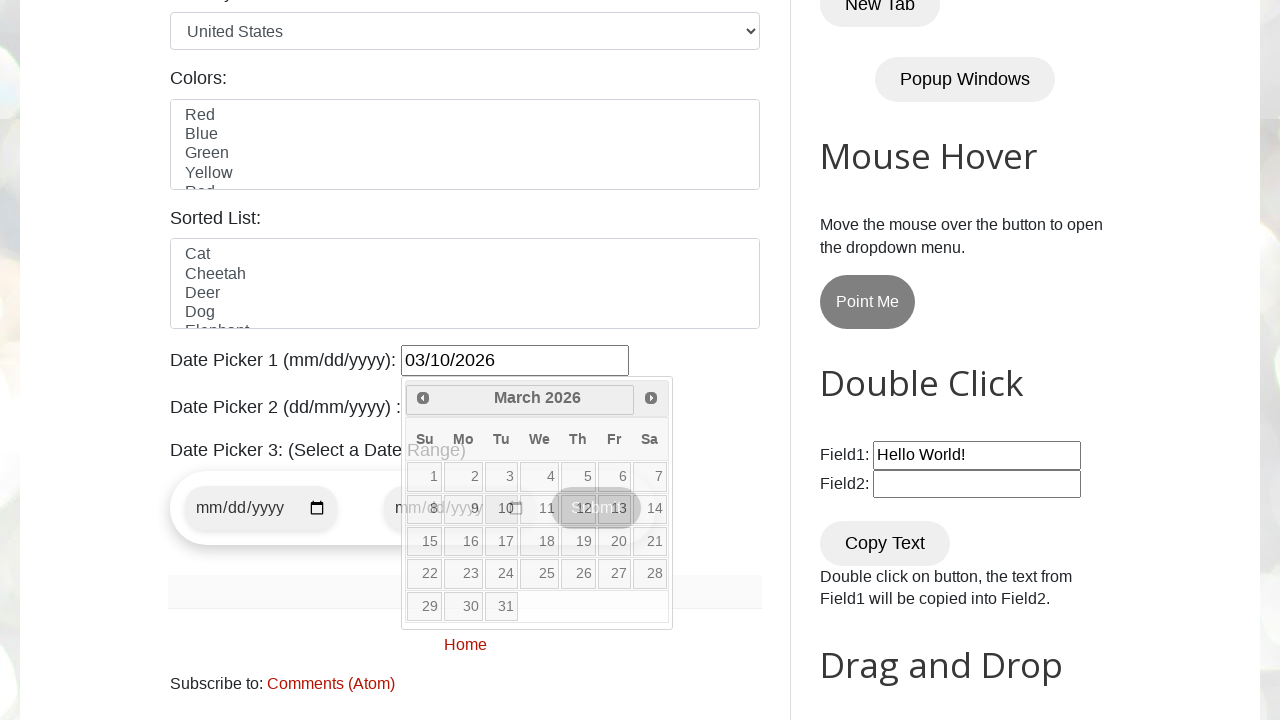

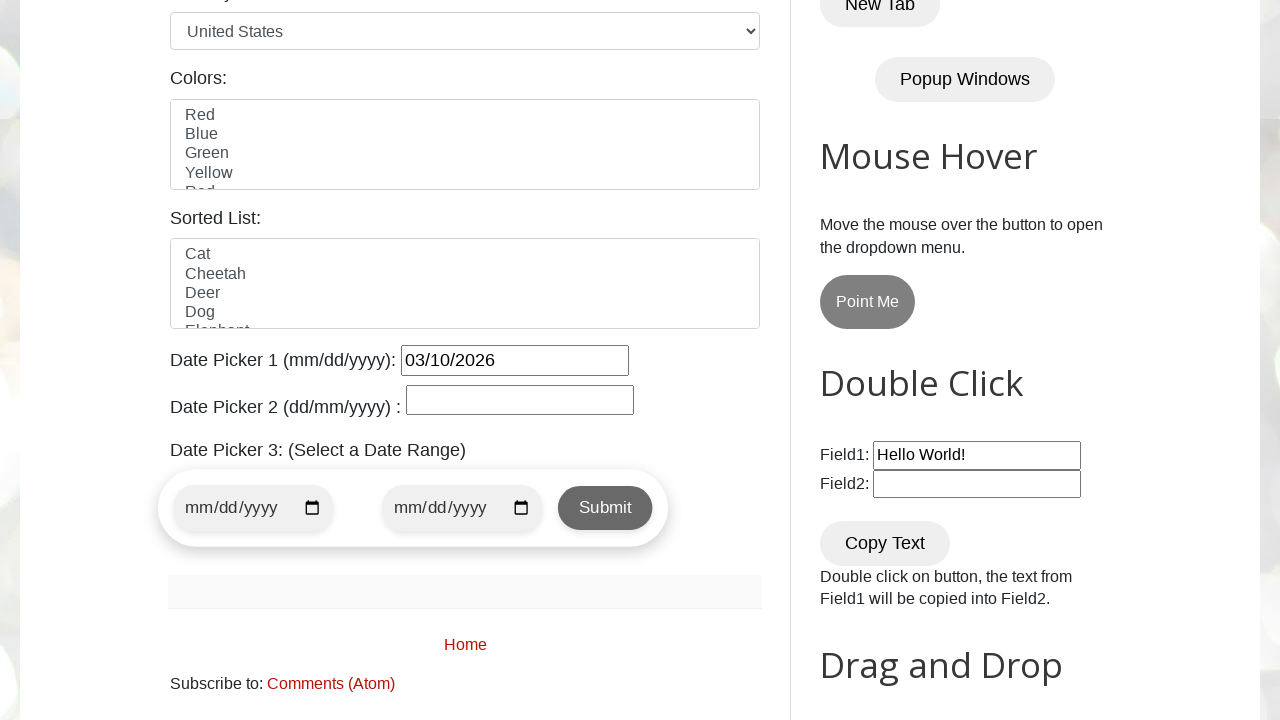